Tests toggle switch functionality by clicking the toggle and verifying toast messages

Starting URL: https://leafground.com/checkbox.xhtml

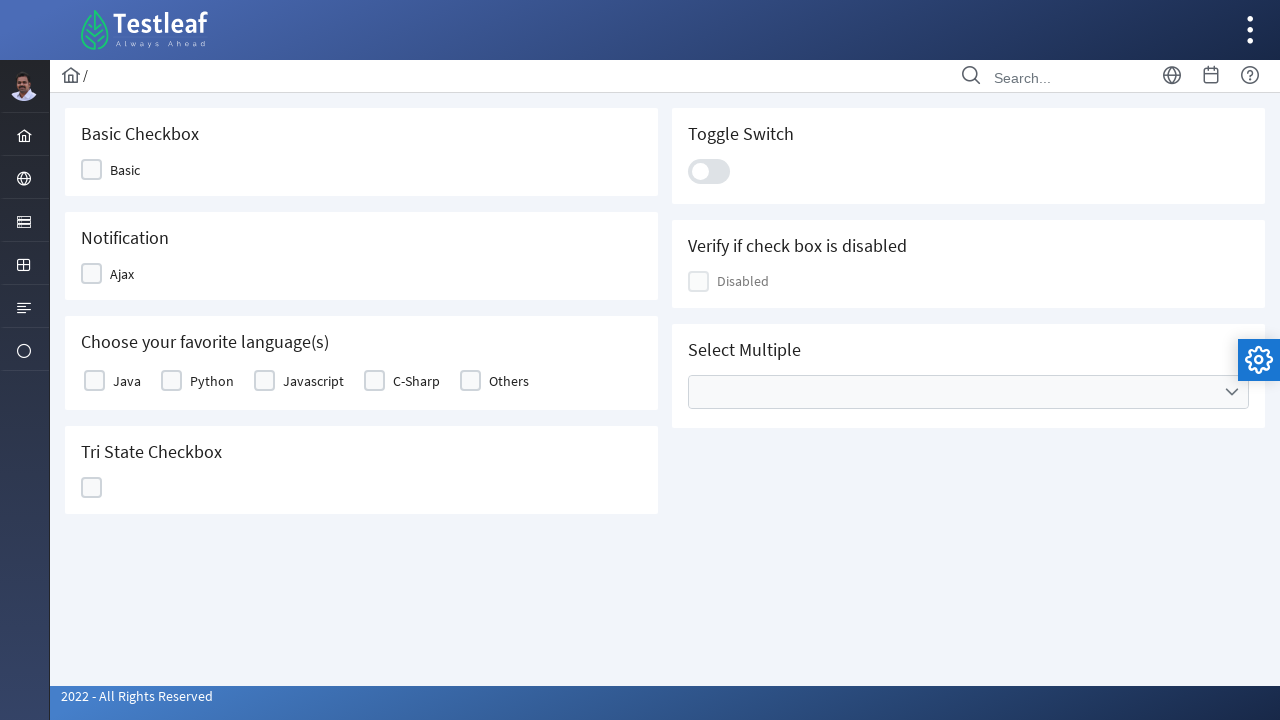

Clicked toggle switch to toggle state at (709, 171) on .ui-toggleswitch-slider
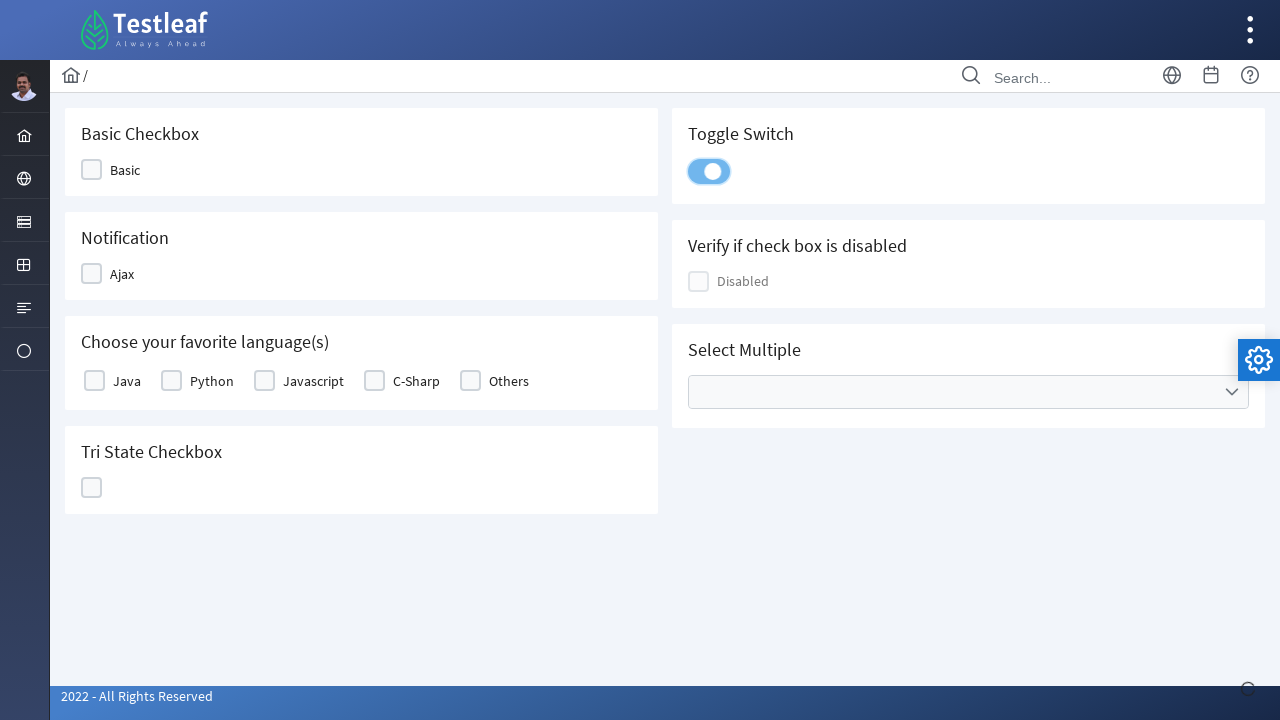

Toast message appeared after first toggle
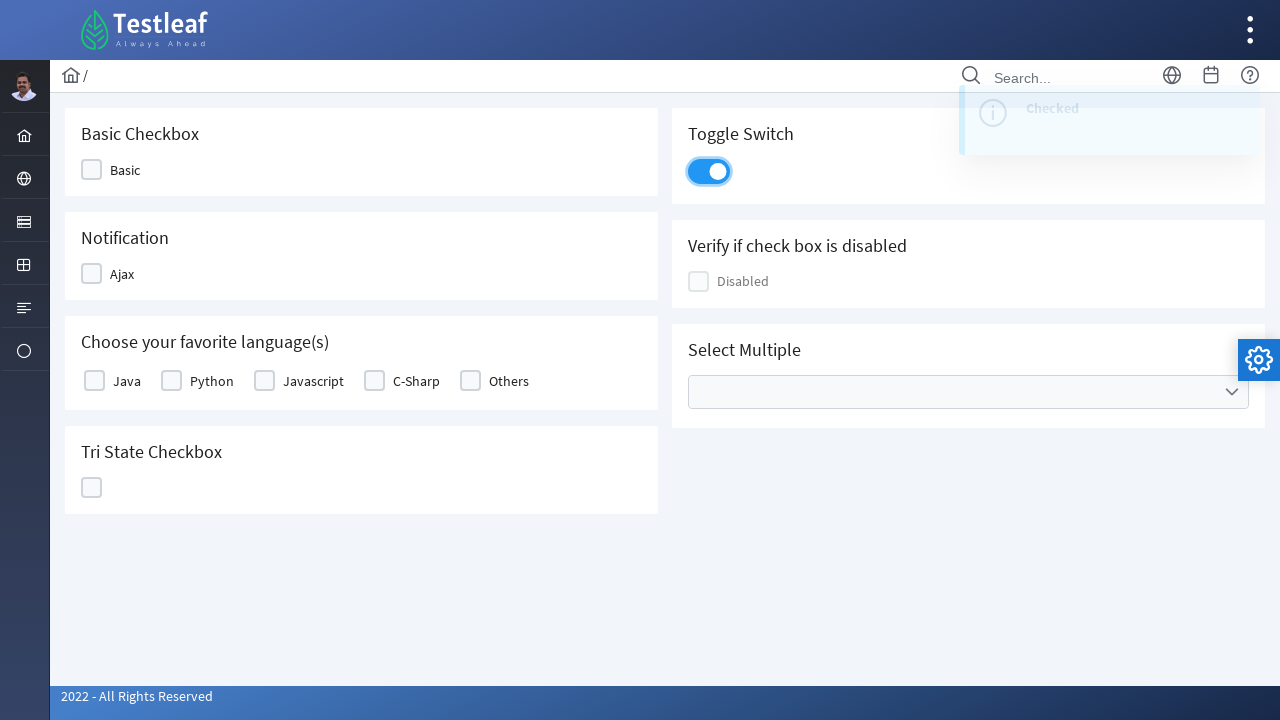

Toast message disappeared
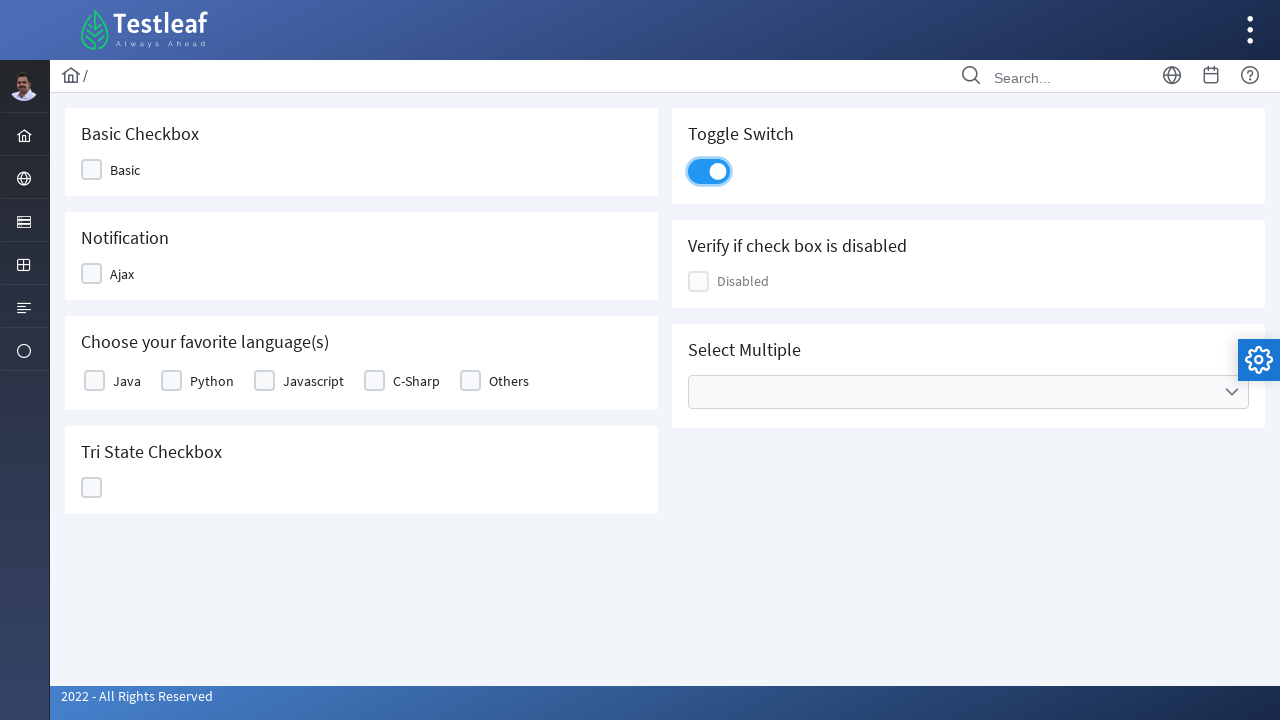

Clicked toggle switch again to toggle back at (709, 171) on .ui-toggleswitch-slider
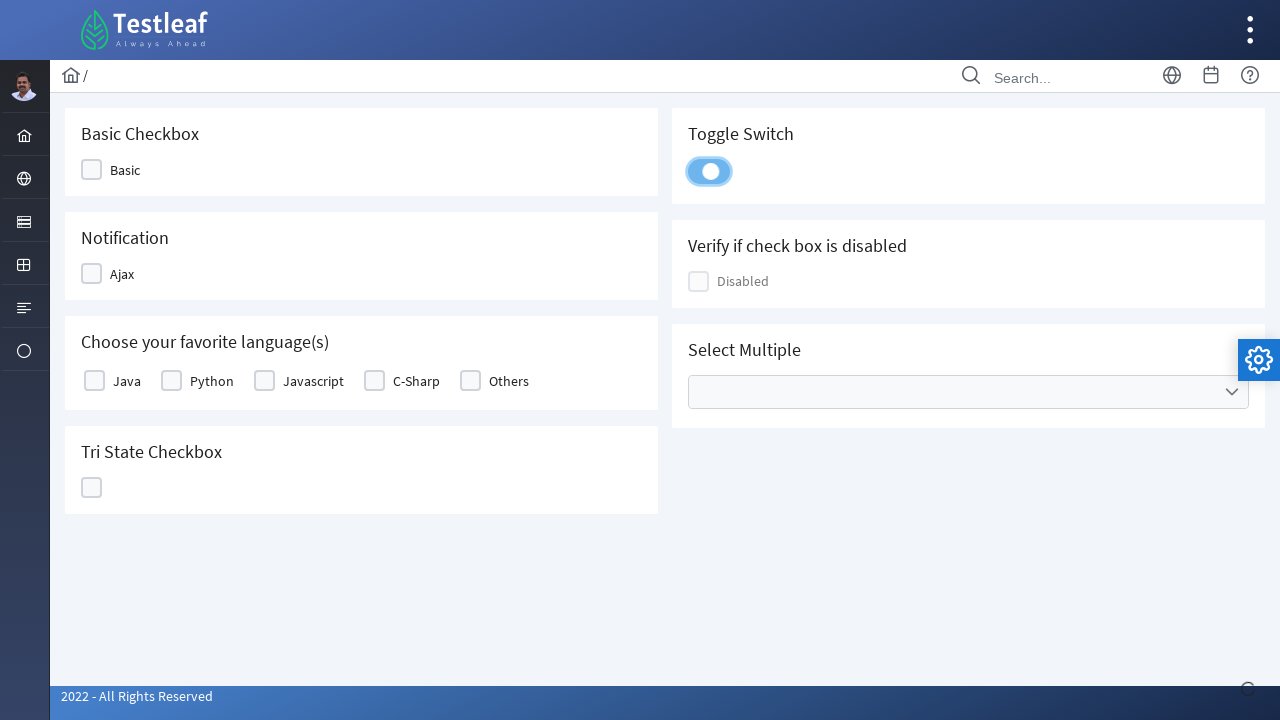

Second toast message appeared after second toggle
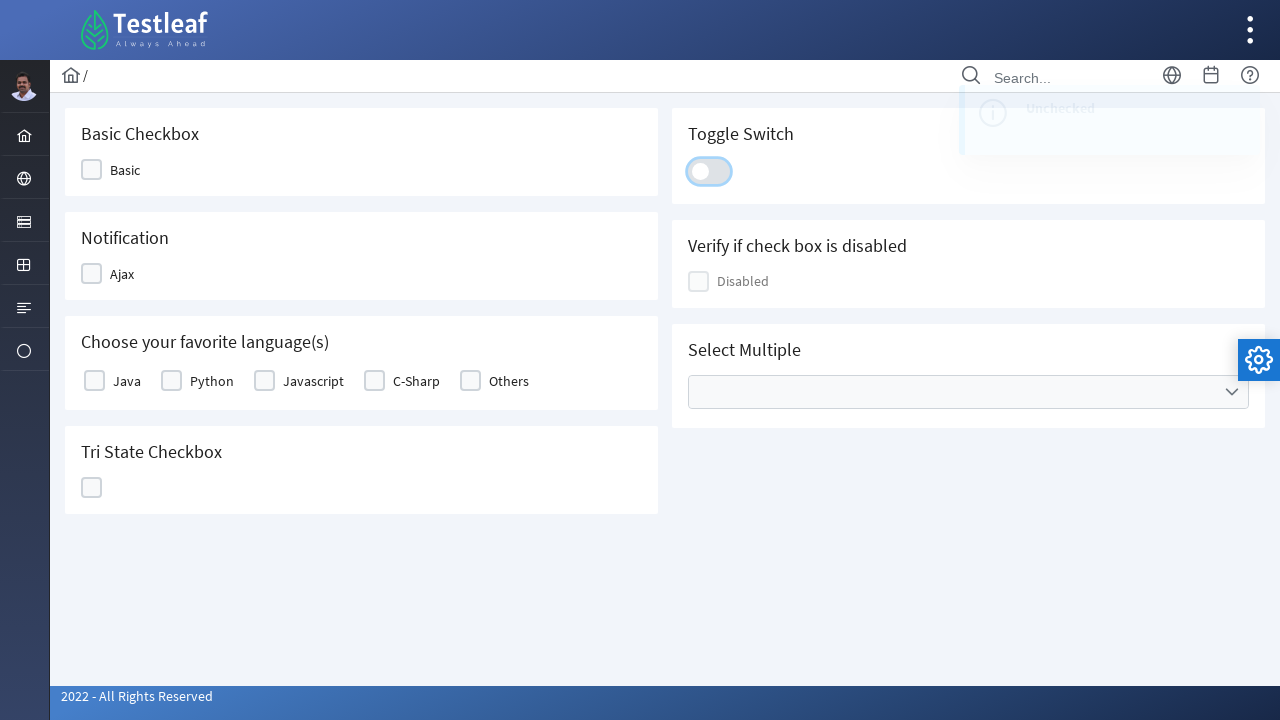

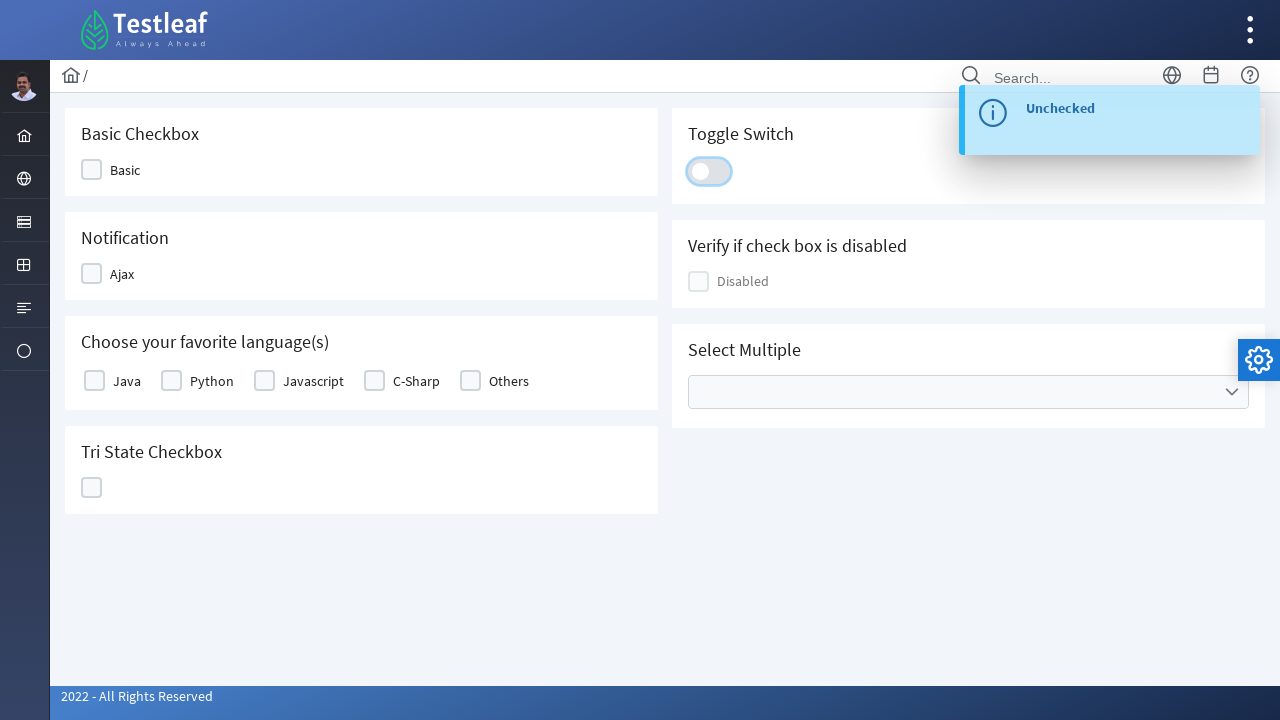